Tests click functionality using a different selector approach - clicking "Add Element" button

Starting URL: https://the-internet.herokuapp.com/add_remove_elements/

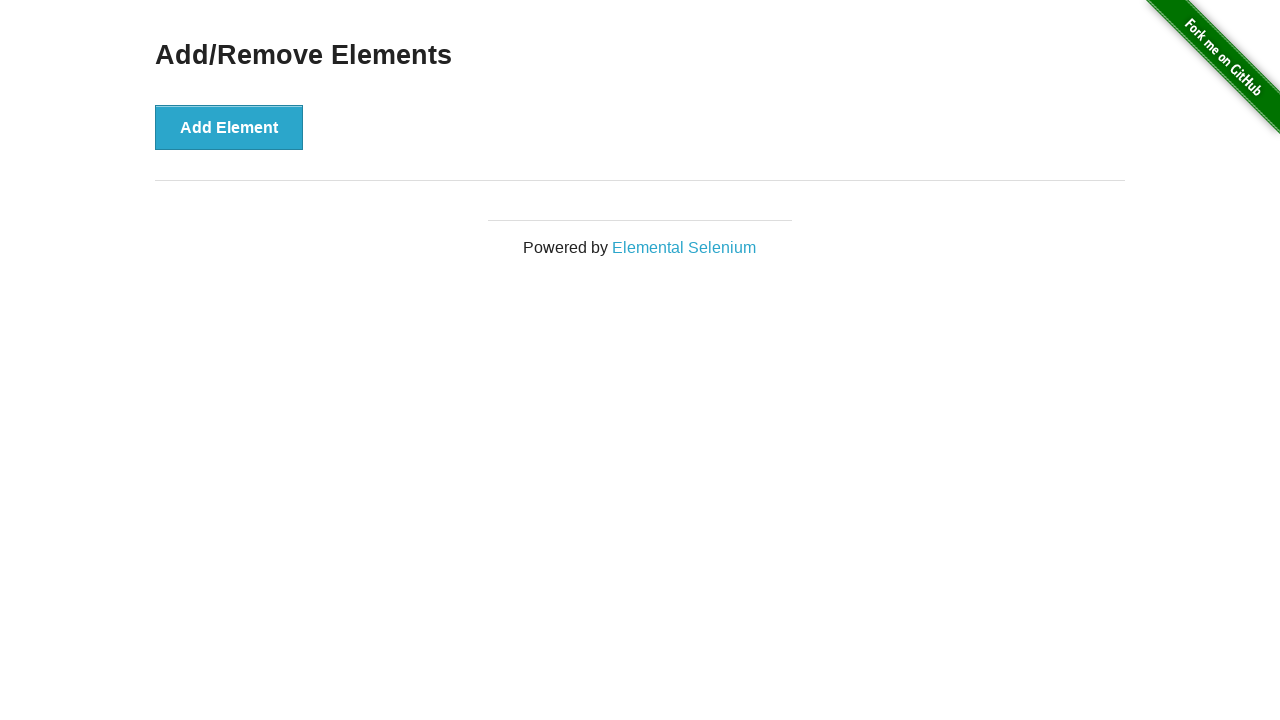

Waited for page to fully load (networkidle)
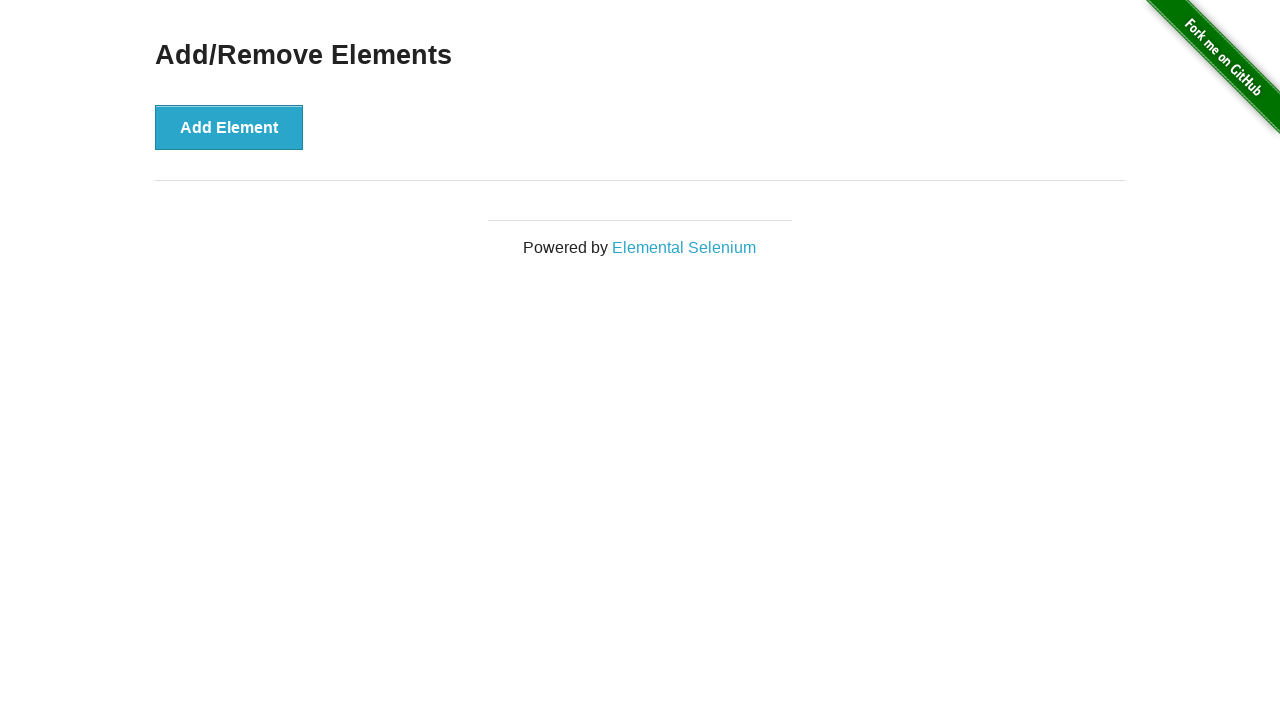

Verified that no 'added-manually' elements exist initially
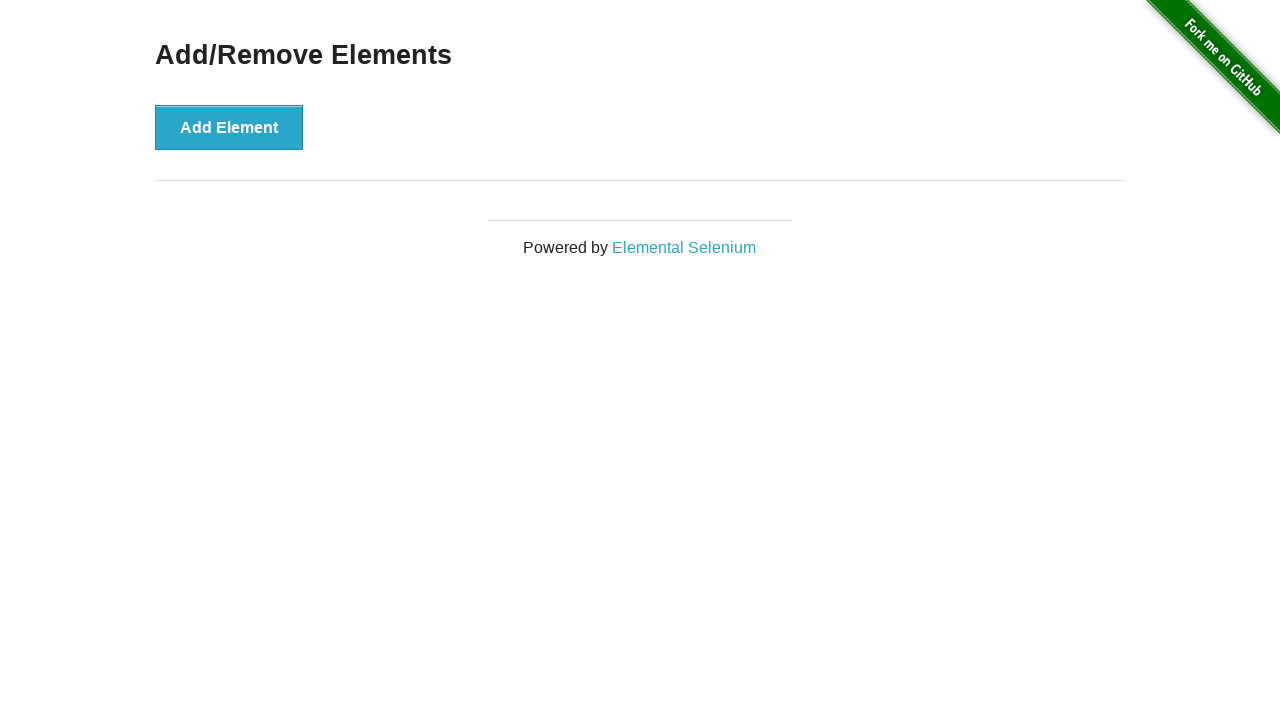

Clicked 'Add Element' button at (229, 127) on button:has-text('Add Element')
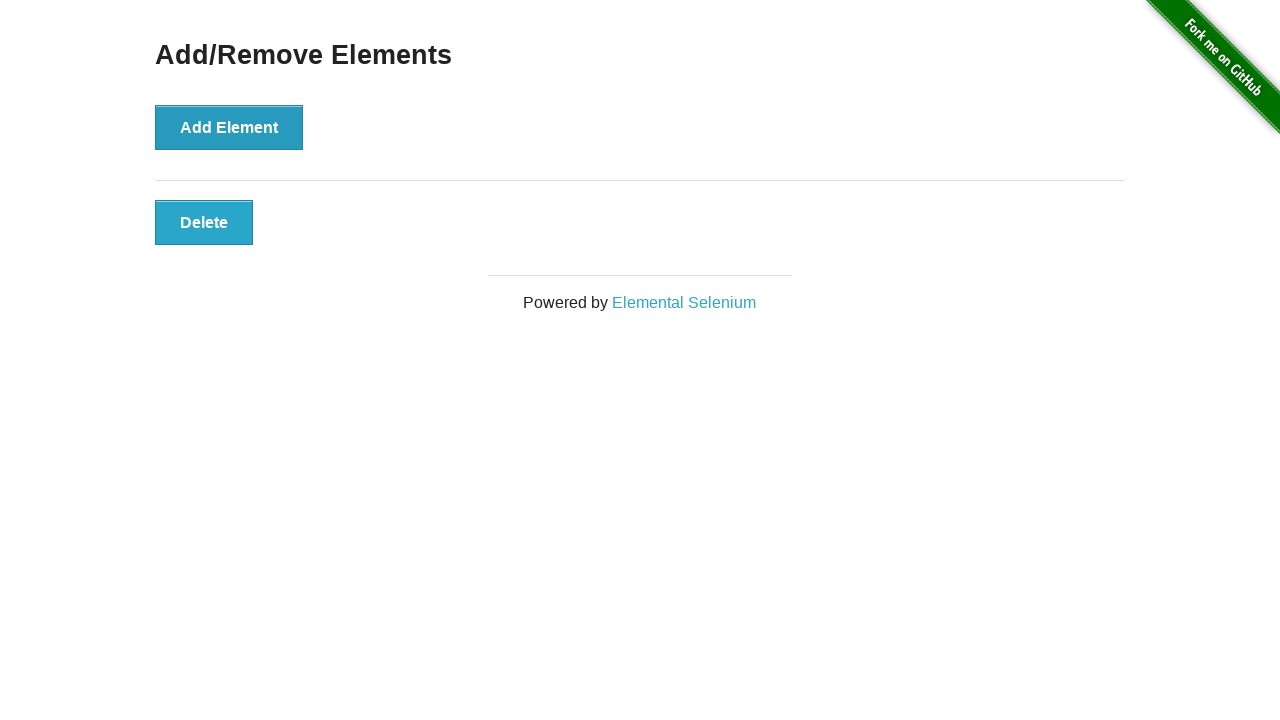

Verified that one 'added-manually' element now exists
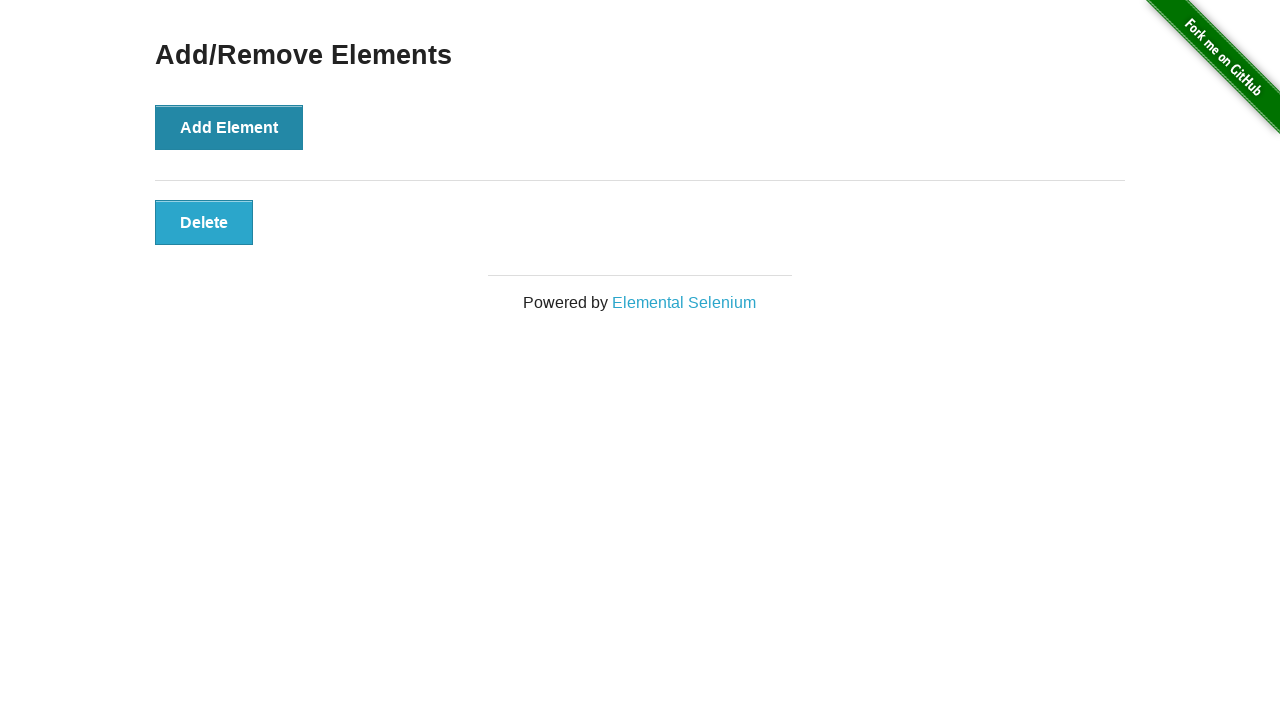

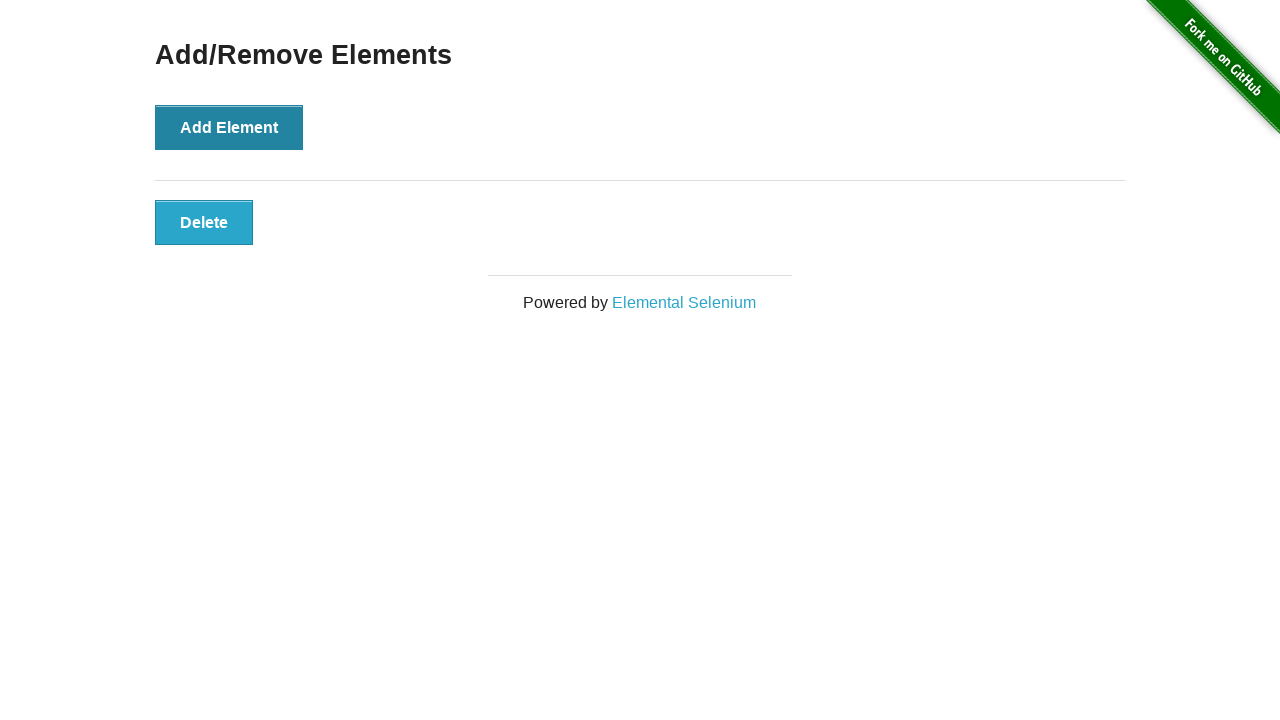